Tests that accessing the inventory page directly without authorization redirects back to login page and shows appropriate error message

Starting URL: https://www.saucedemo.com/

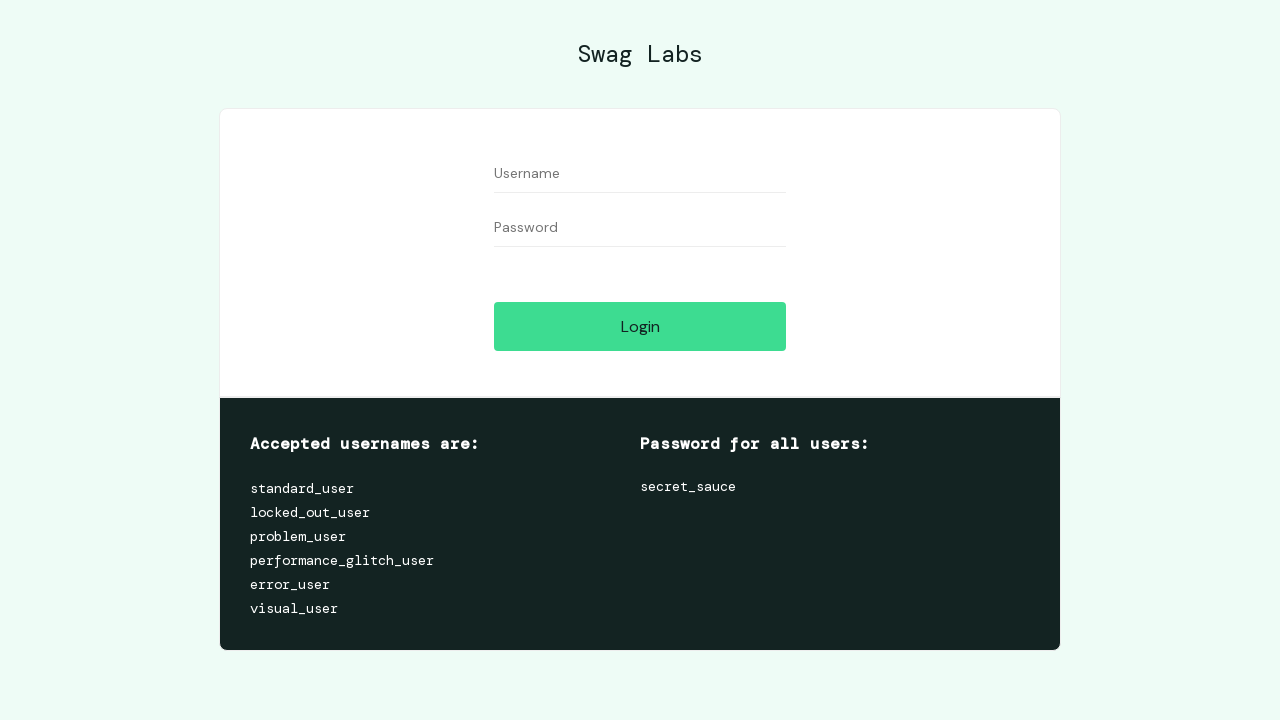

Stored starting URL from login page
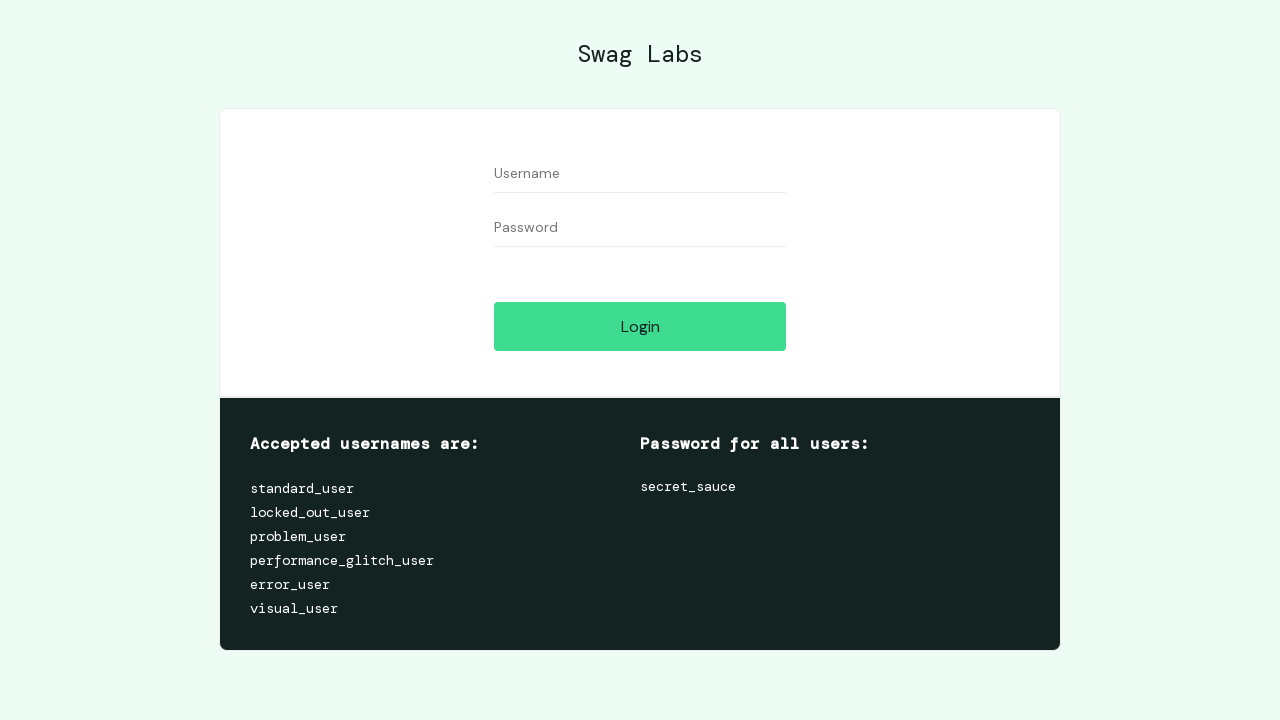

Attempted to navigate directly to inventory page without authorization
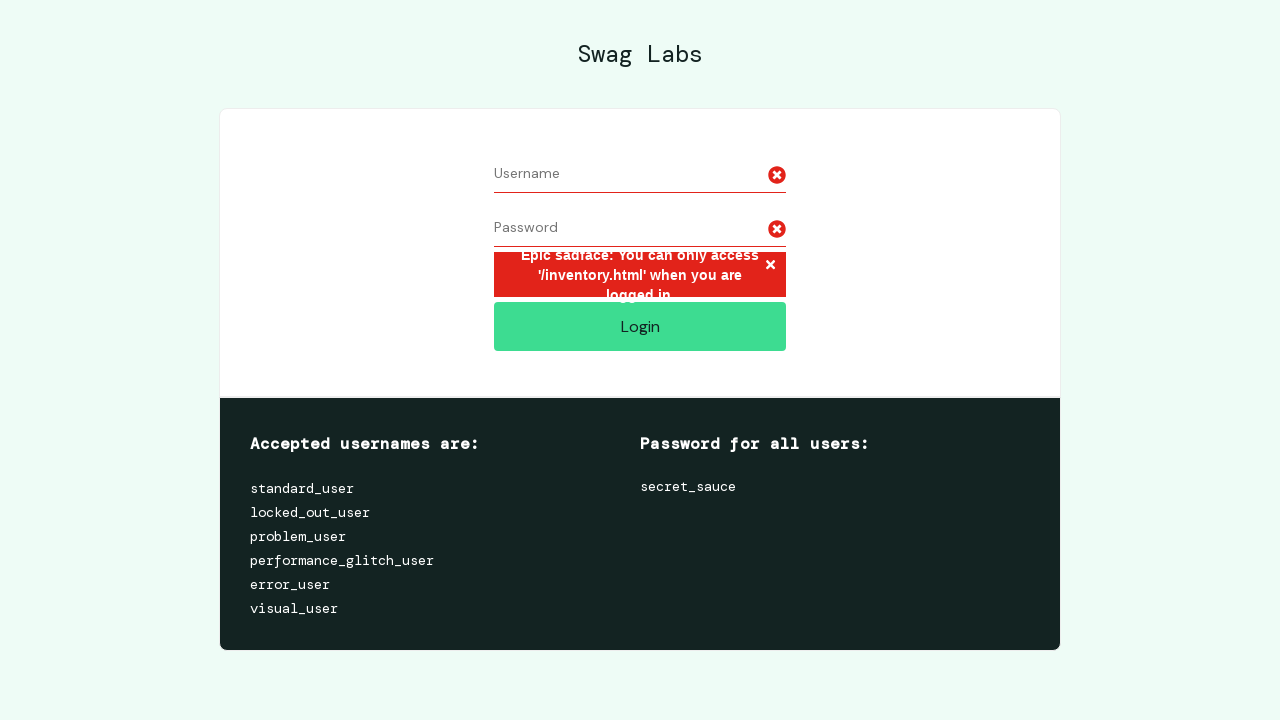

Verified redirect back to login page
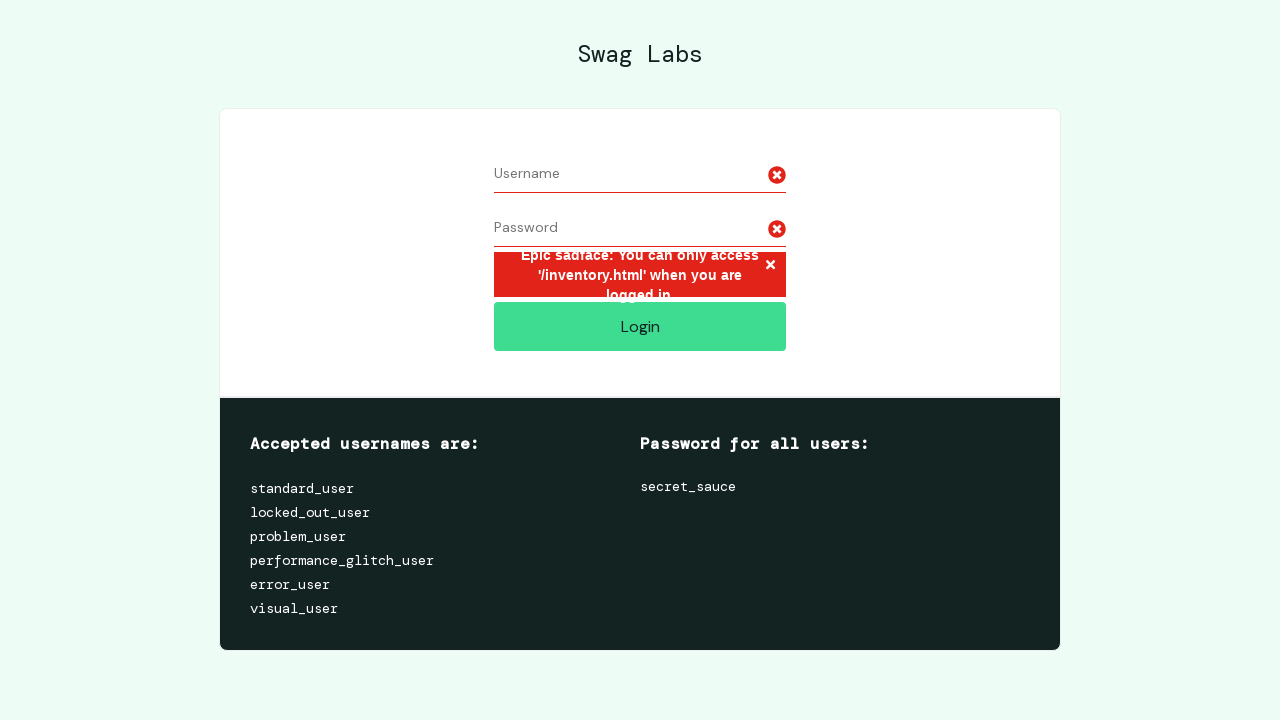

Error message element loaded
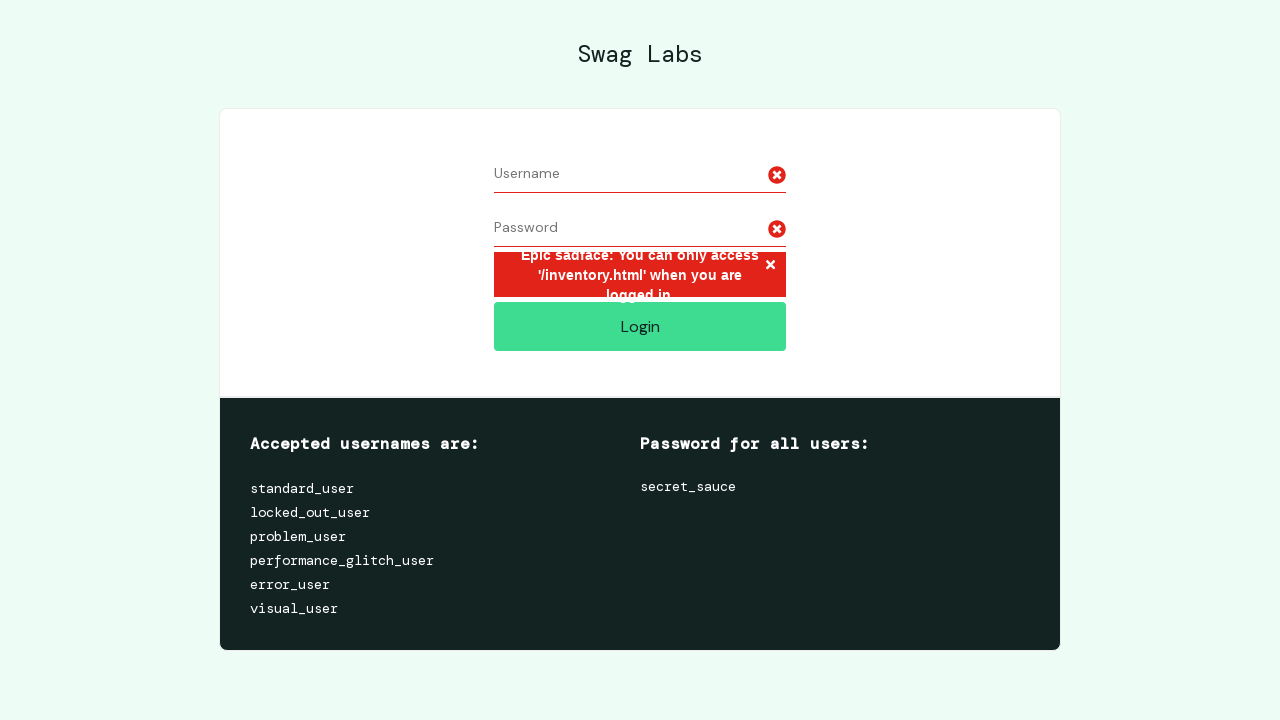

Located error message element
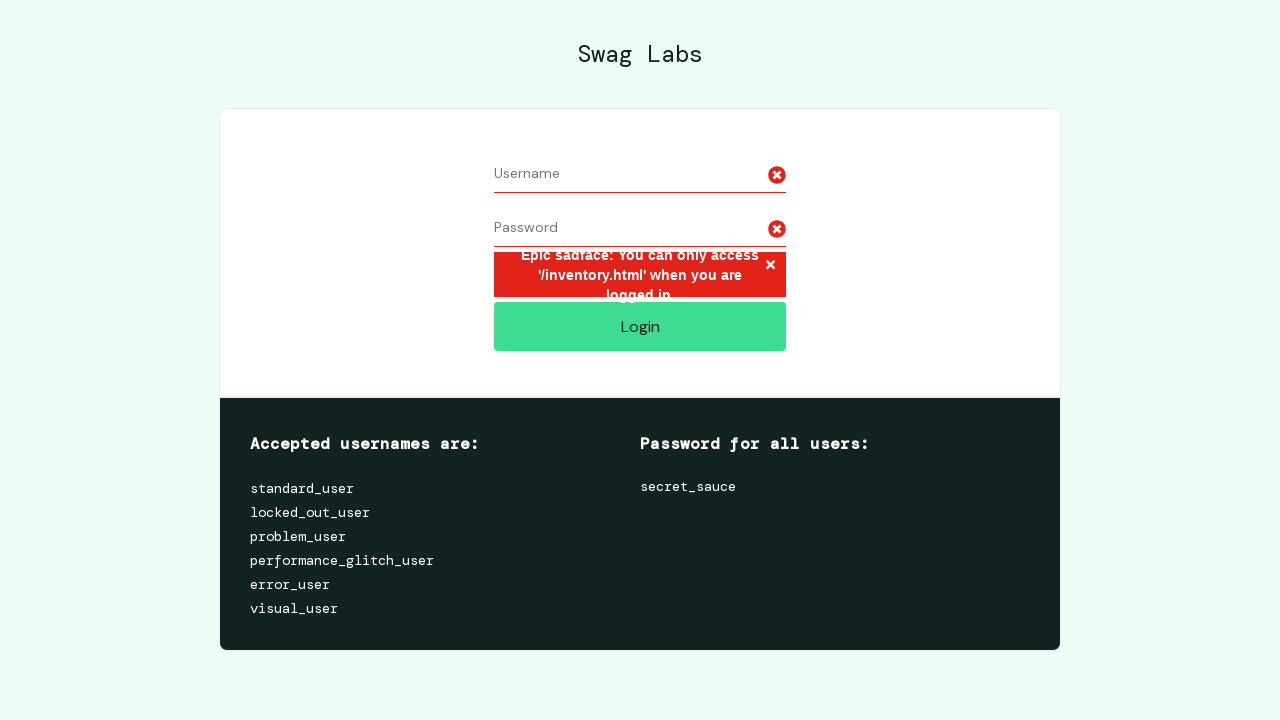

Verified error message contains 'You can only access' text
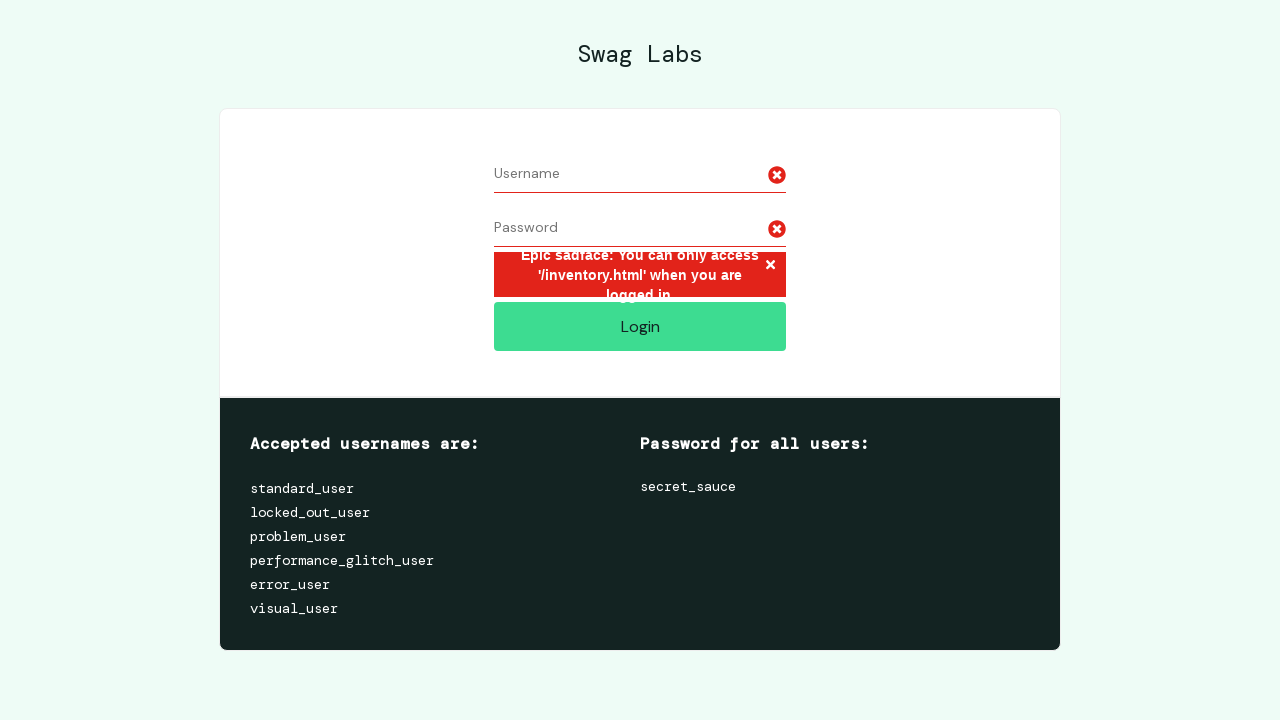

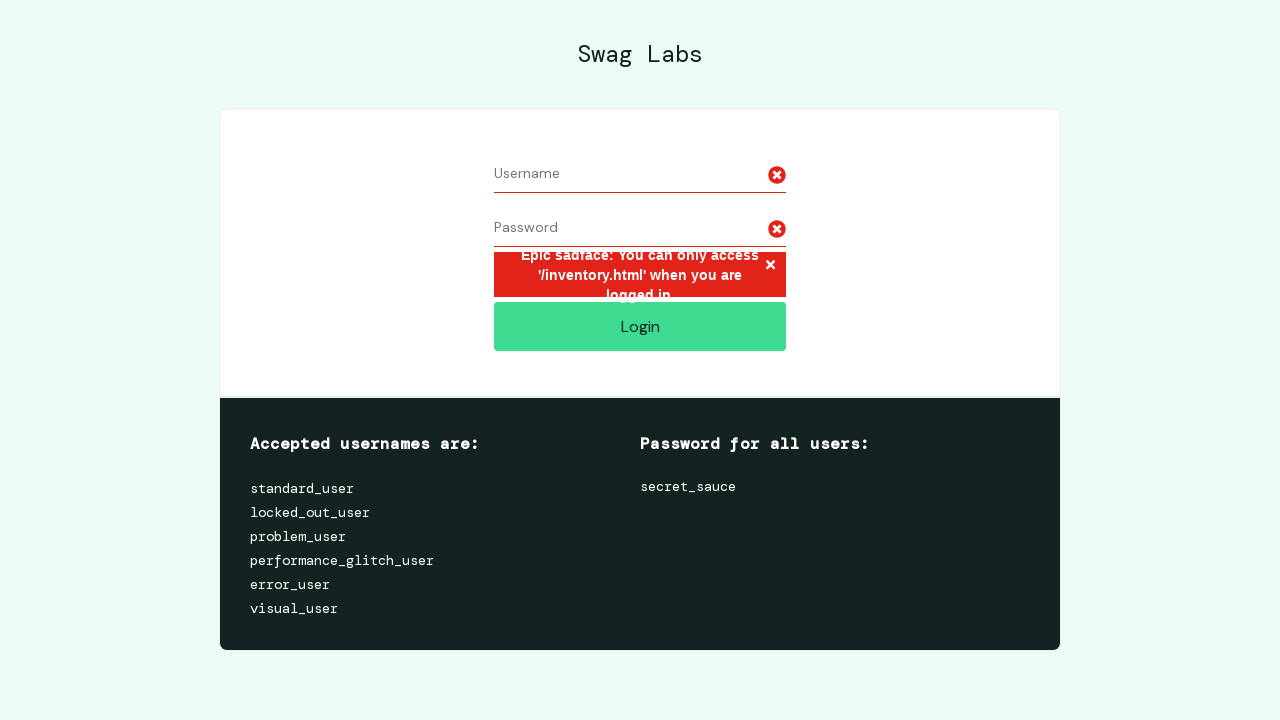